Tests filtering t-shirts by different sizes (S, M, L, XS, ML, XL, XXL) on a React shopping cart demo site and counts products found for each size.

Starting URL: https://react-shopping-cart-67954.firebaseapp.com/

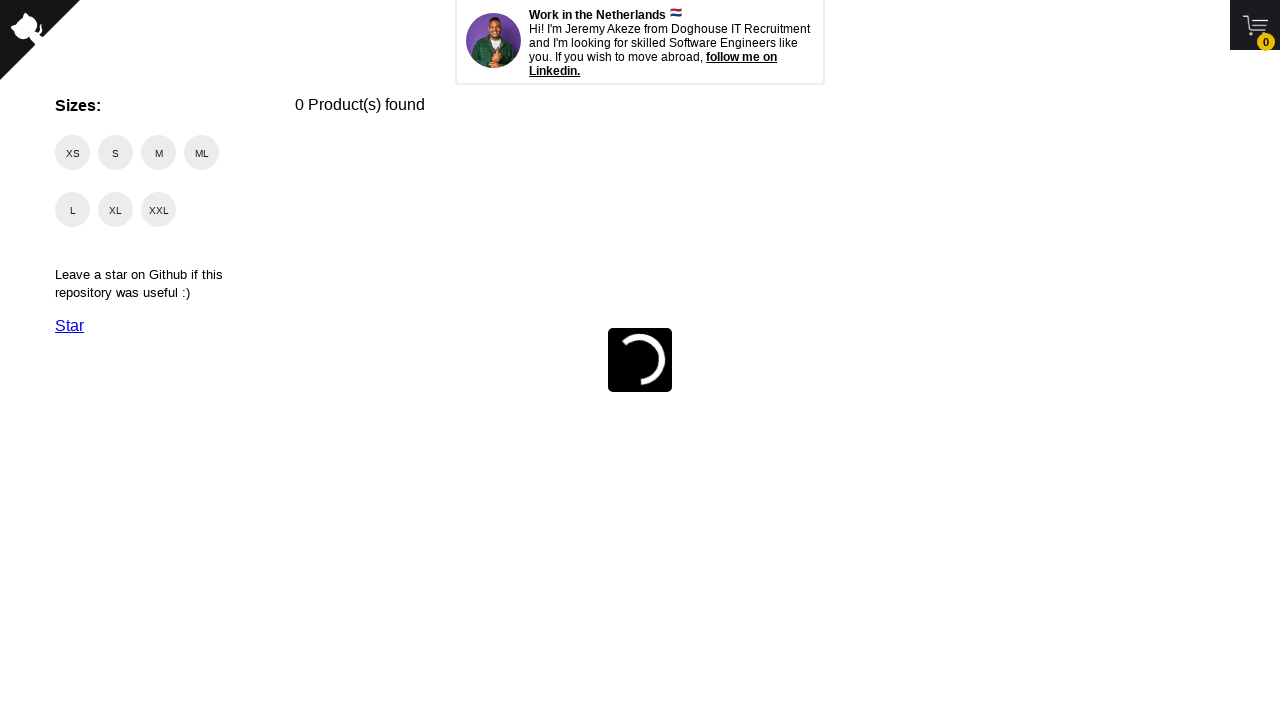

Clicked size filter checkbox for size S at (116, 152) on //span[@class='checkmark' and text()='S']
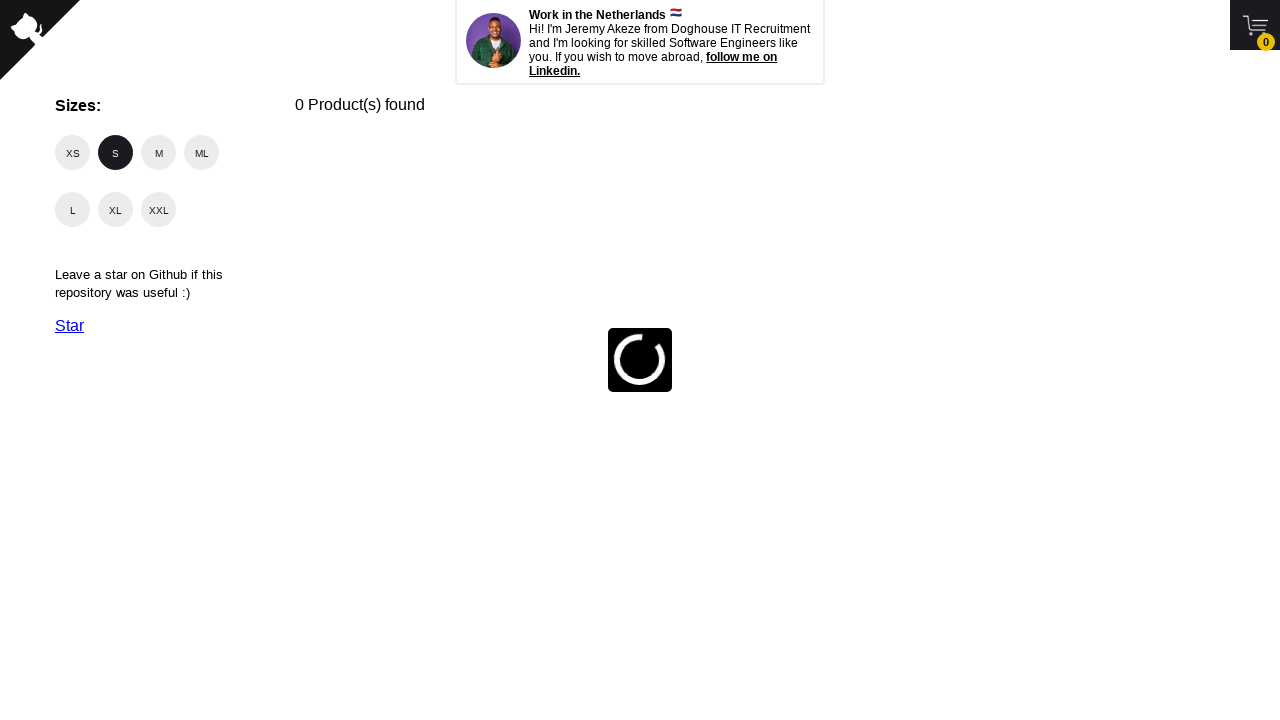

Waited for products to load after selecting size S
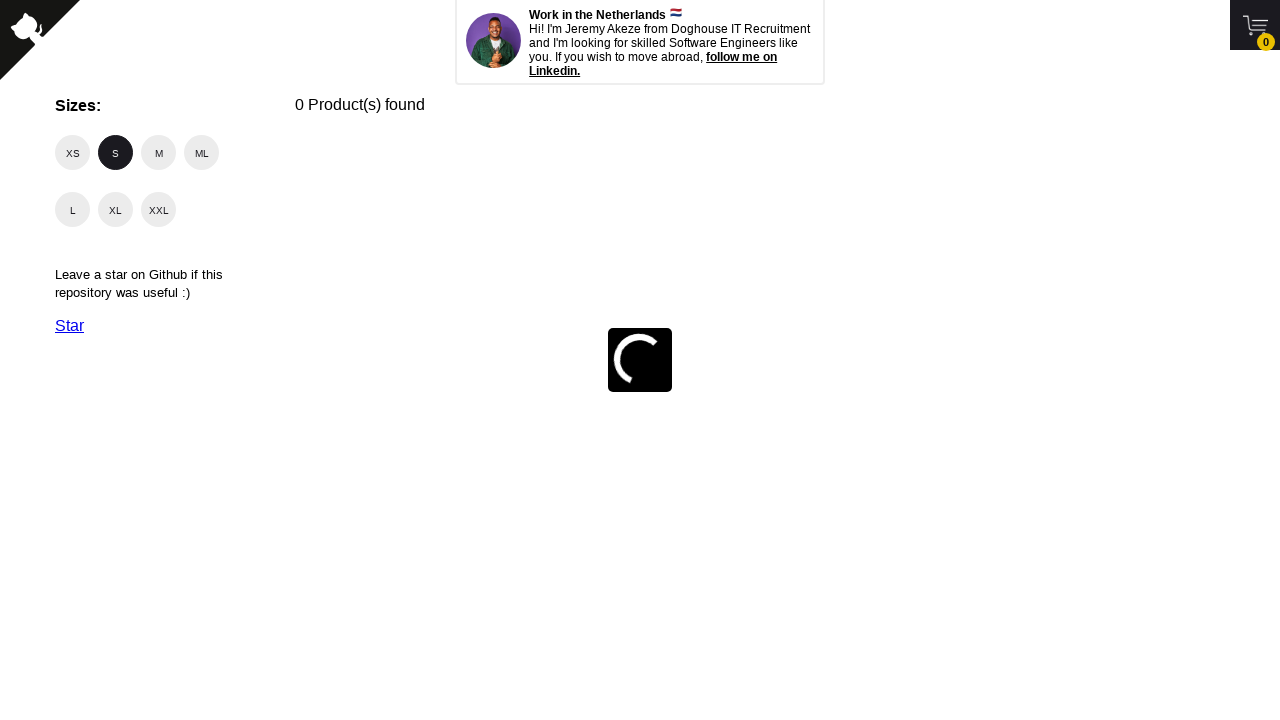

Waited 2 seconds for page to fully render
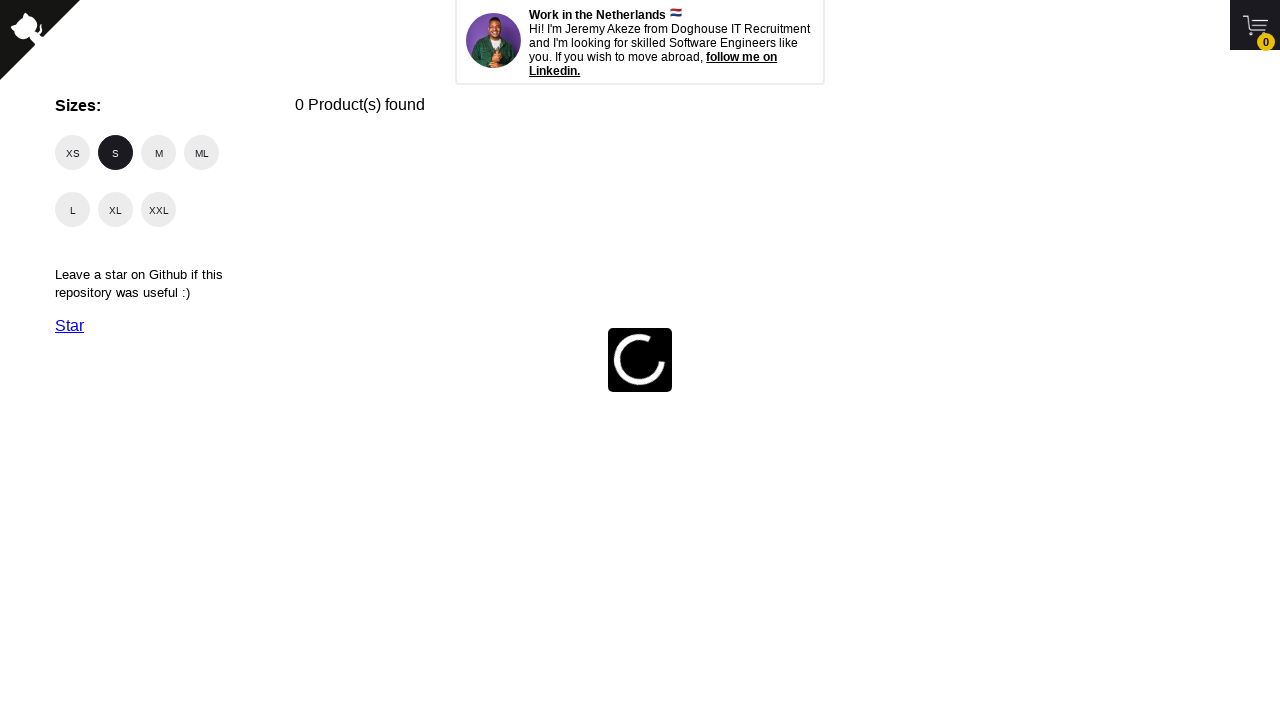

Counted 0 product(s) with free shipping for size S
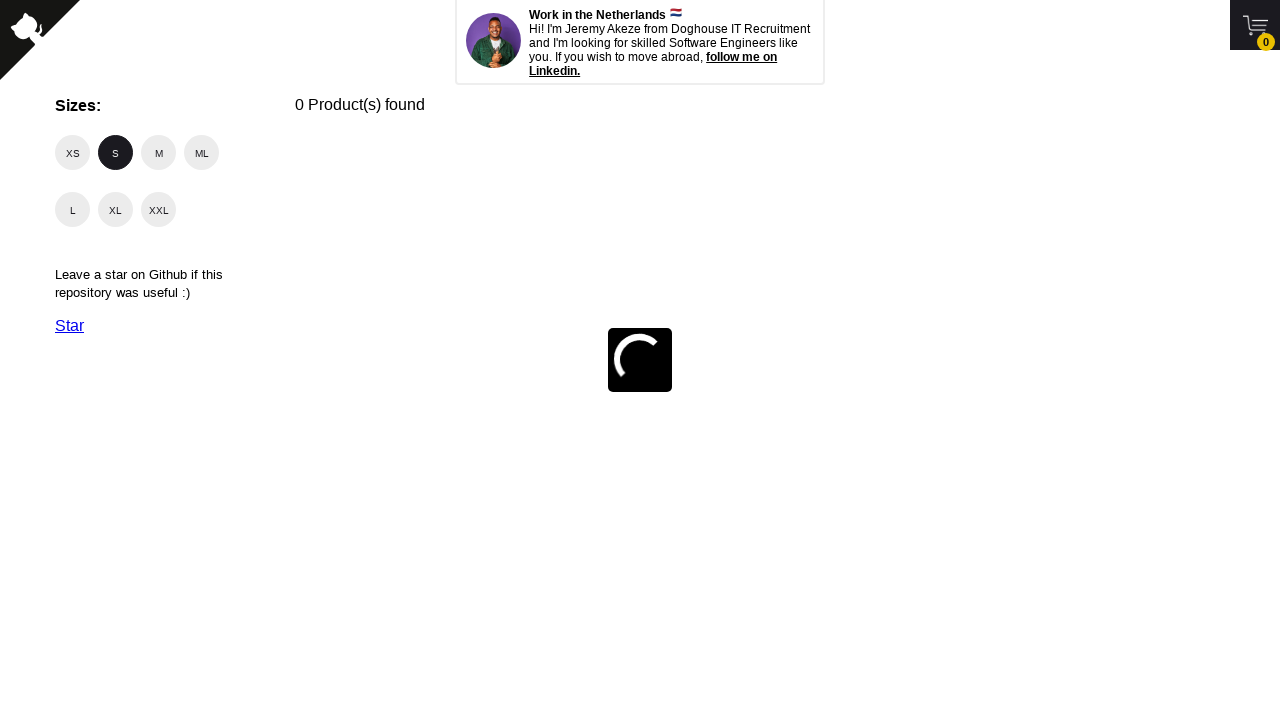

Navigated back to home page to reset filters for next size
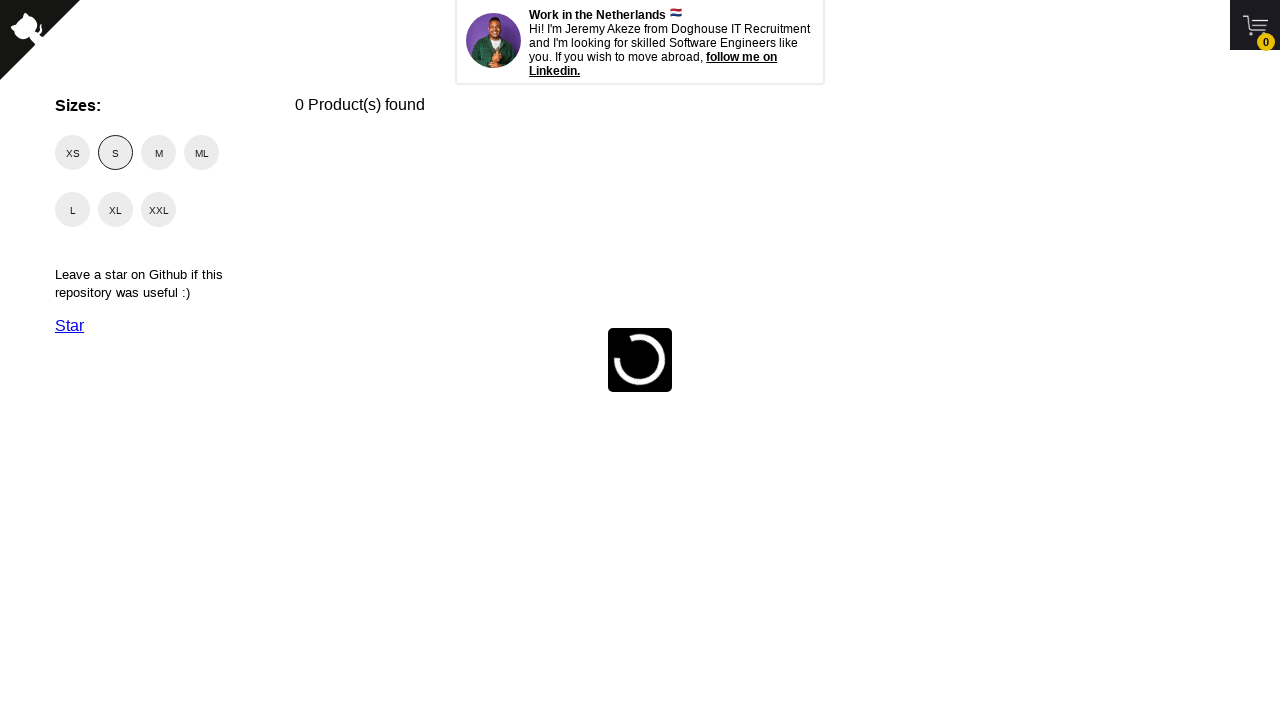

Clicked size filter checkbox for size M at (158, 152) on //span[@class='checkmark' and text()='M']
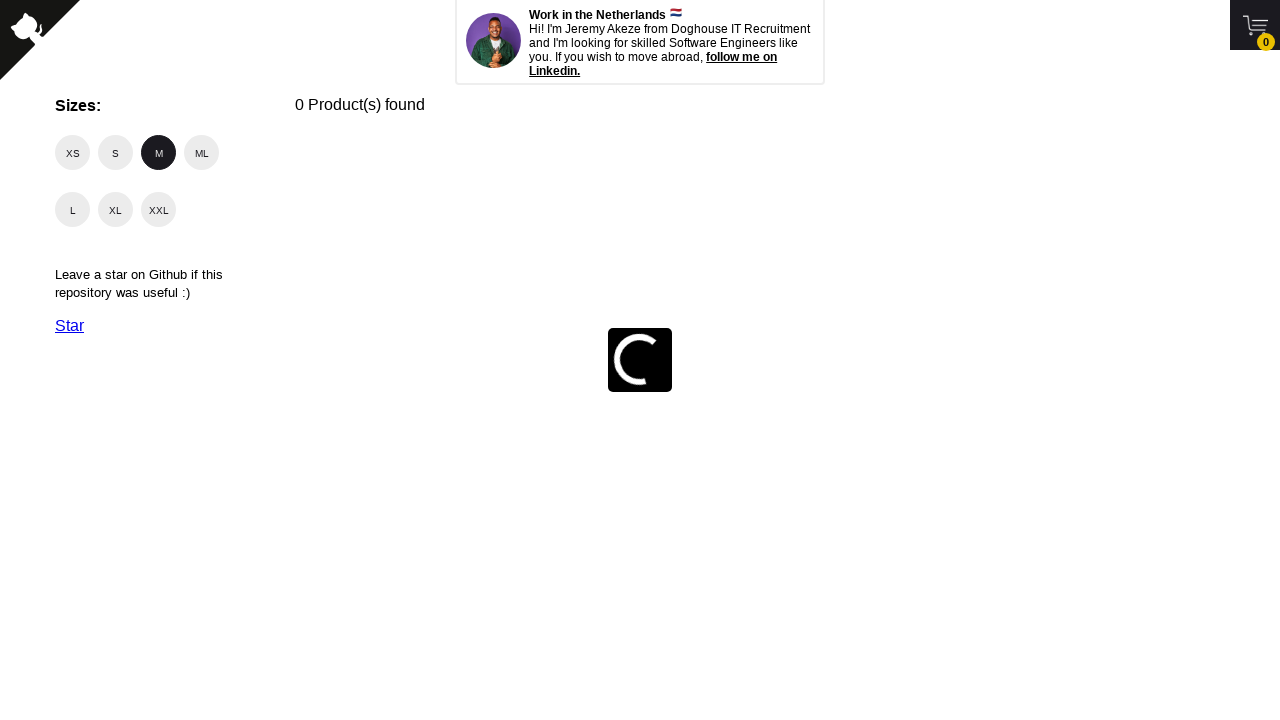

Waited for products to load after selecting size M
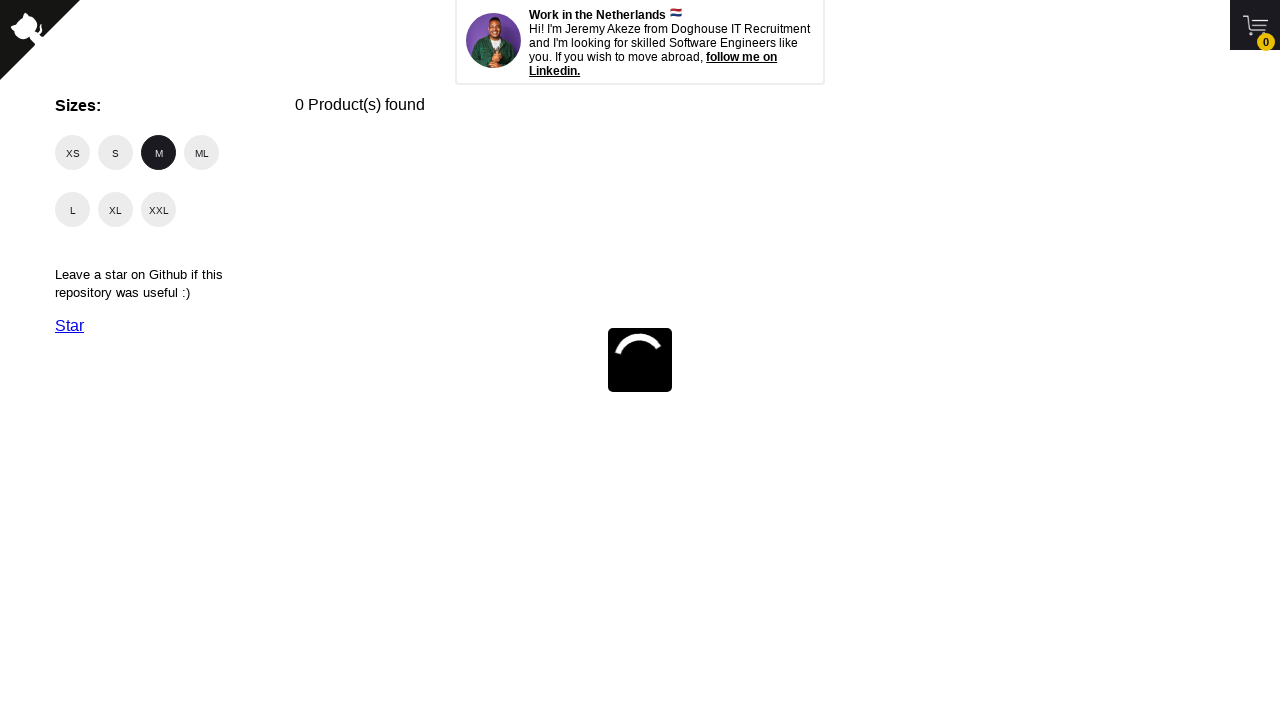

Waited 2 seconds for page to fully render
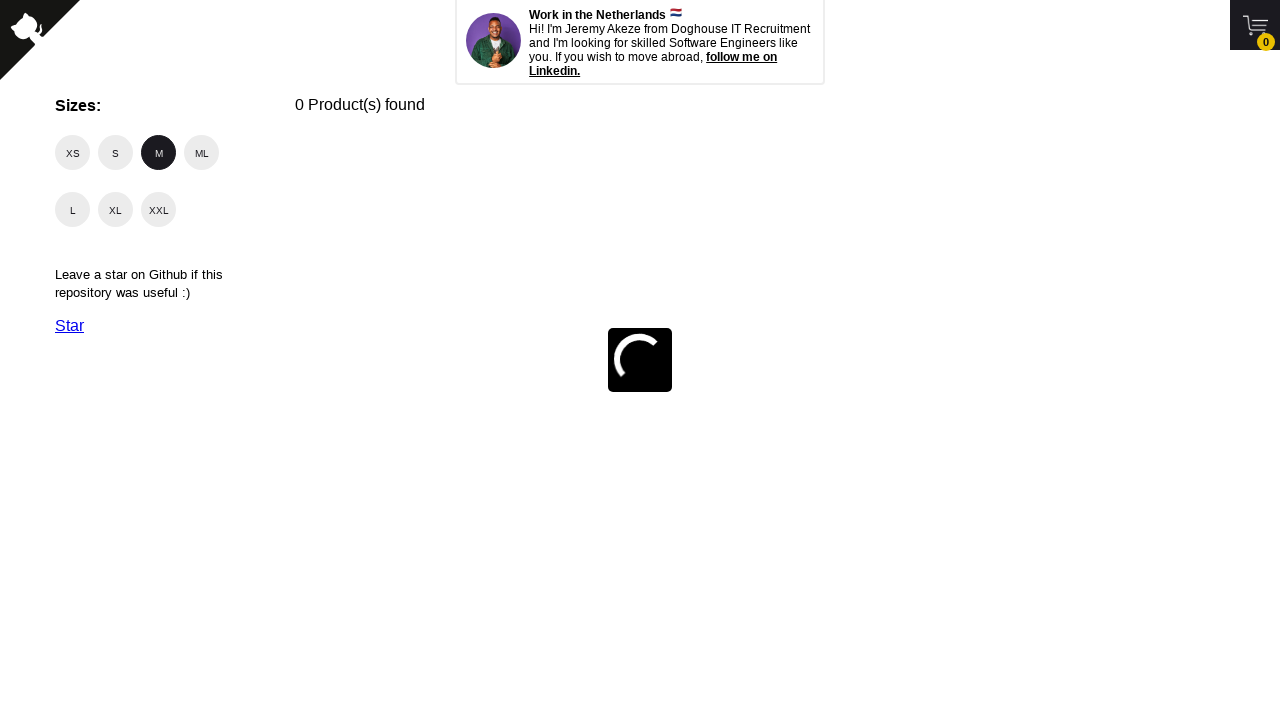

Counted 0 product(s) with free shipping for size M
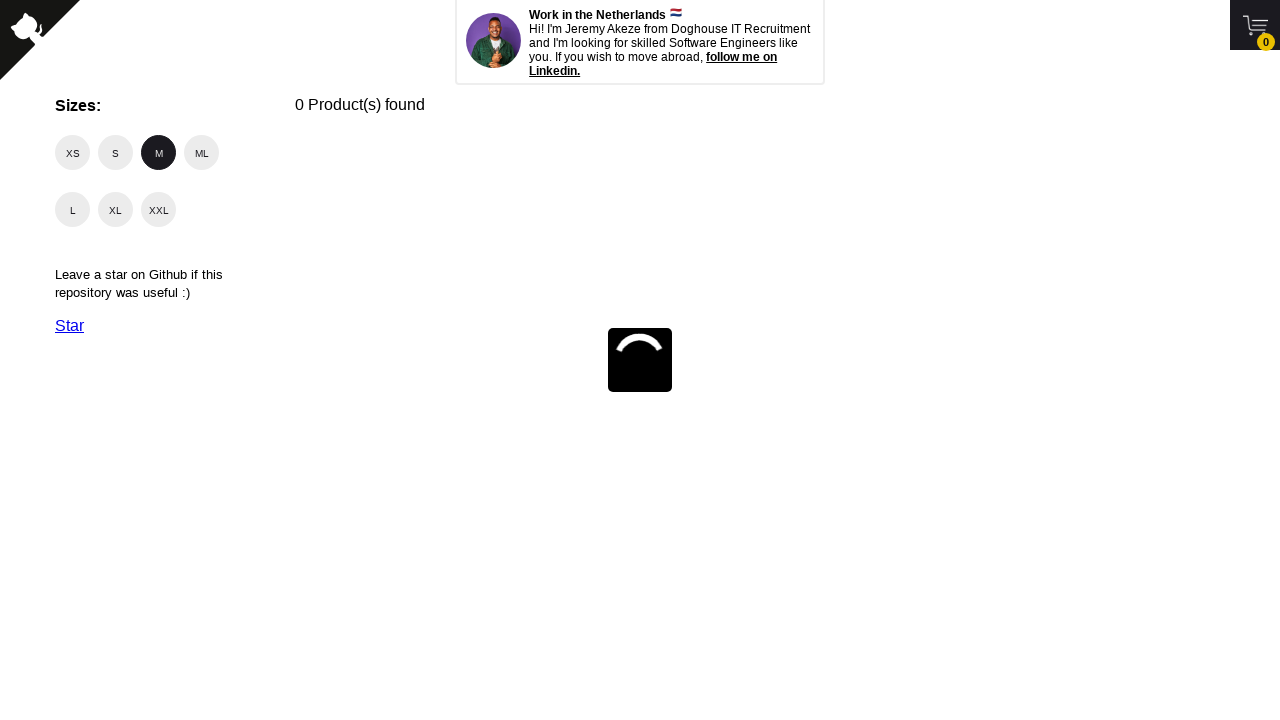

Navigated back to home page to reset filters for next size
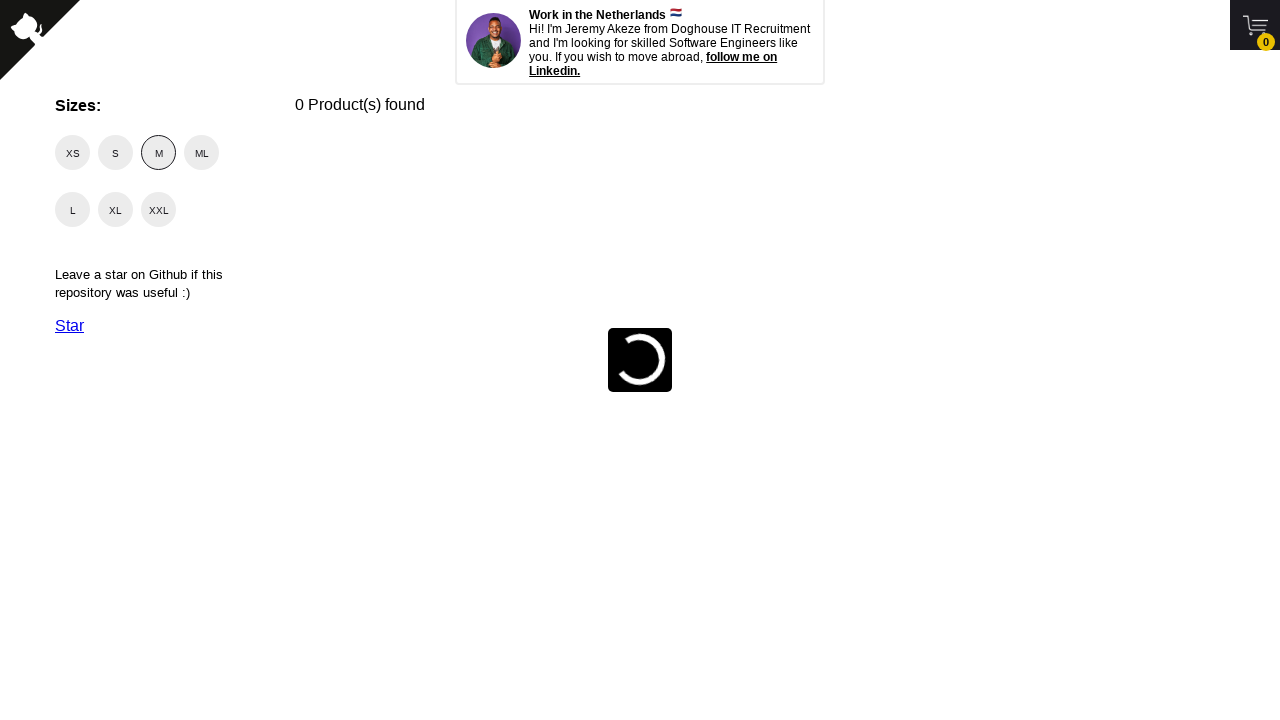

Clicked size filter checkbox for size L at (72, 210) on //span[@class='checkmark' and text()='L']
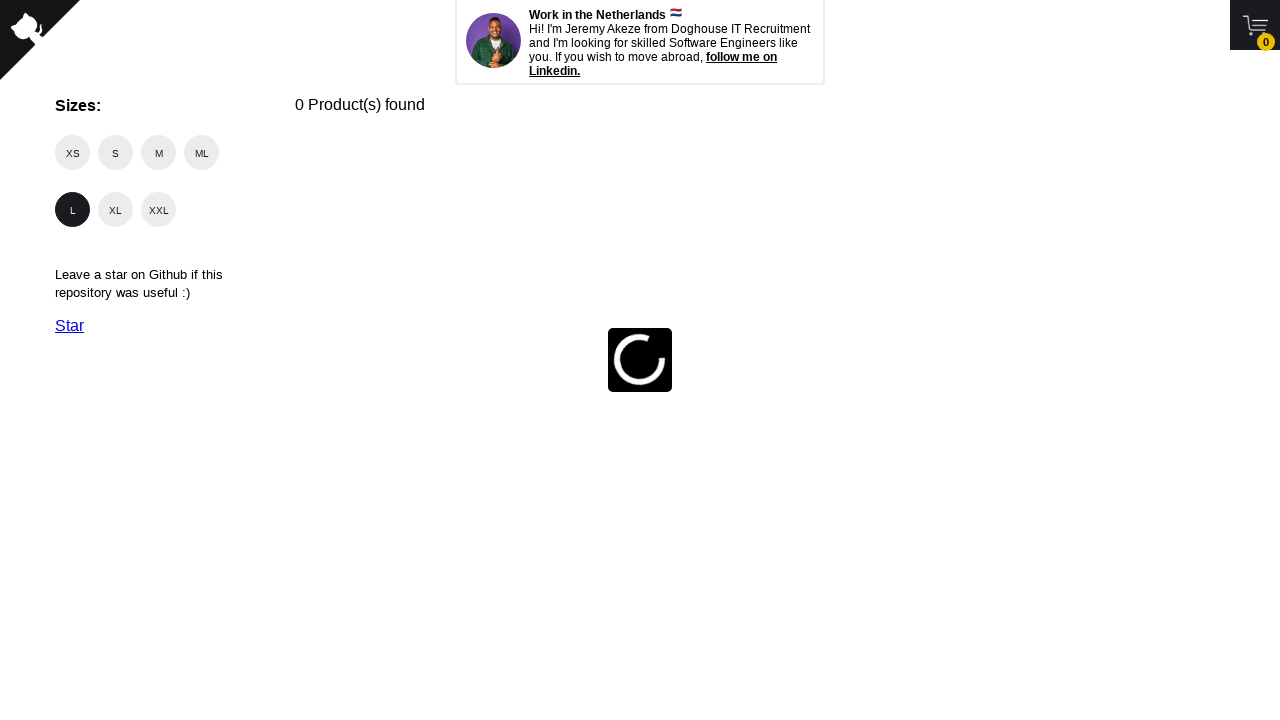

Waited for products to load after selecting size L
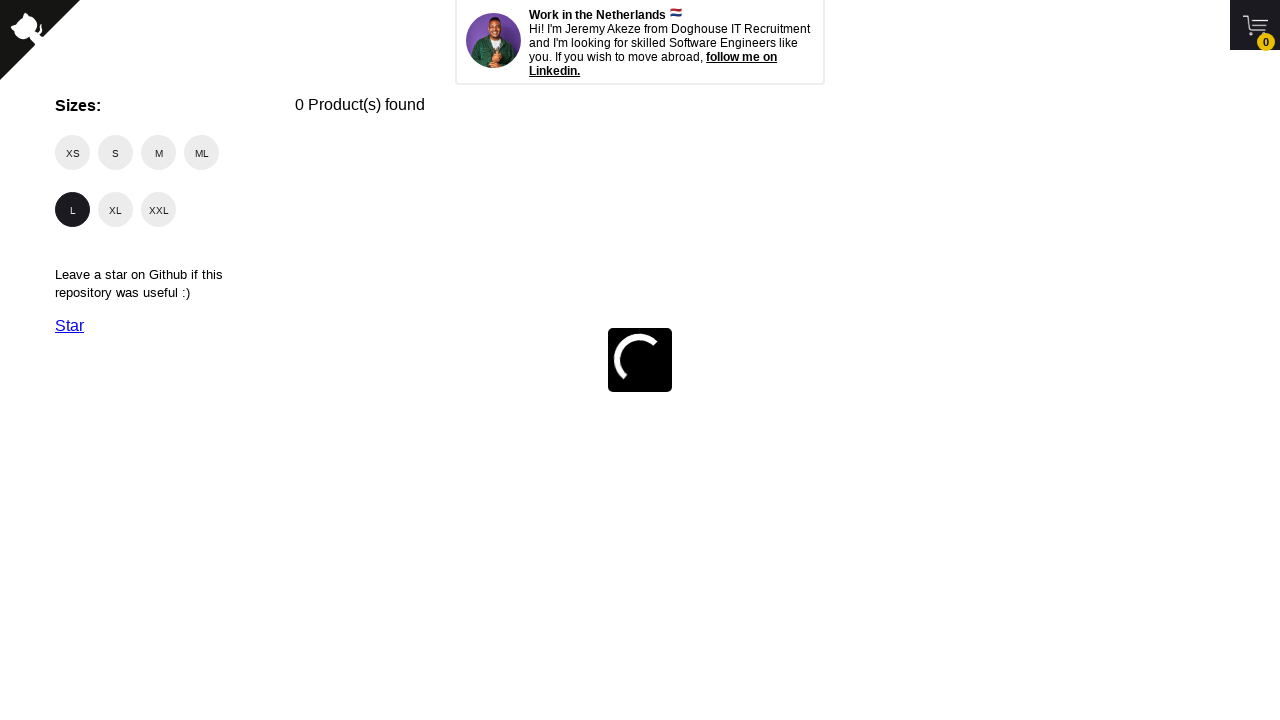

Waited 2 seconds for page to fully render
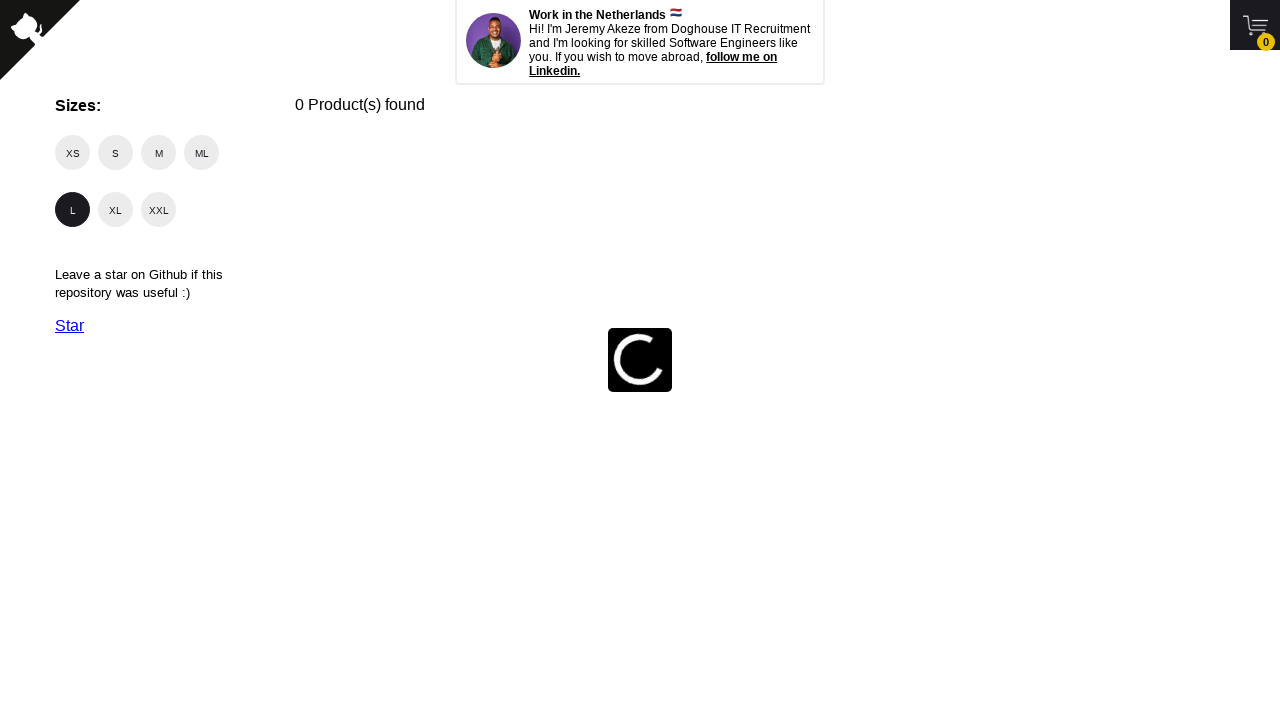

Counted 0 product(s) with free shipping for size L
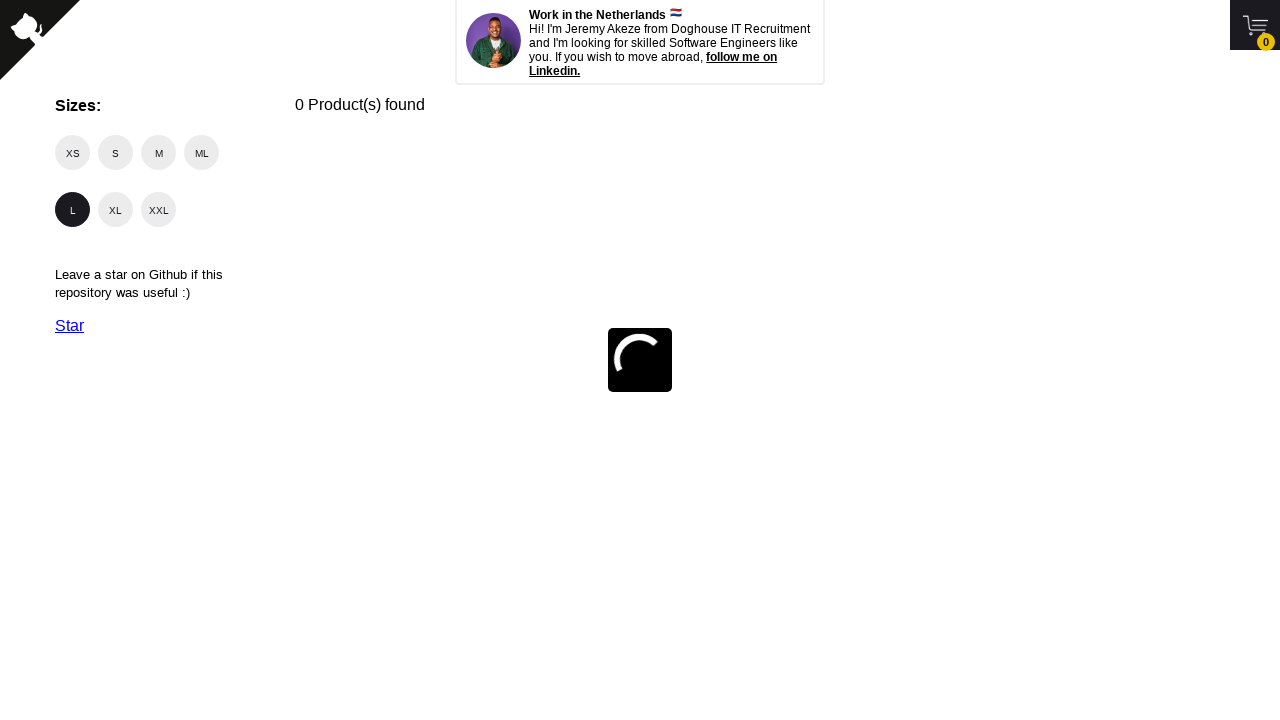

Navigated back to home page to reset filters for next size
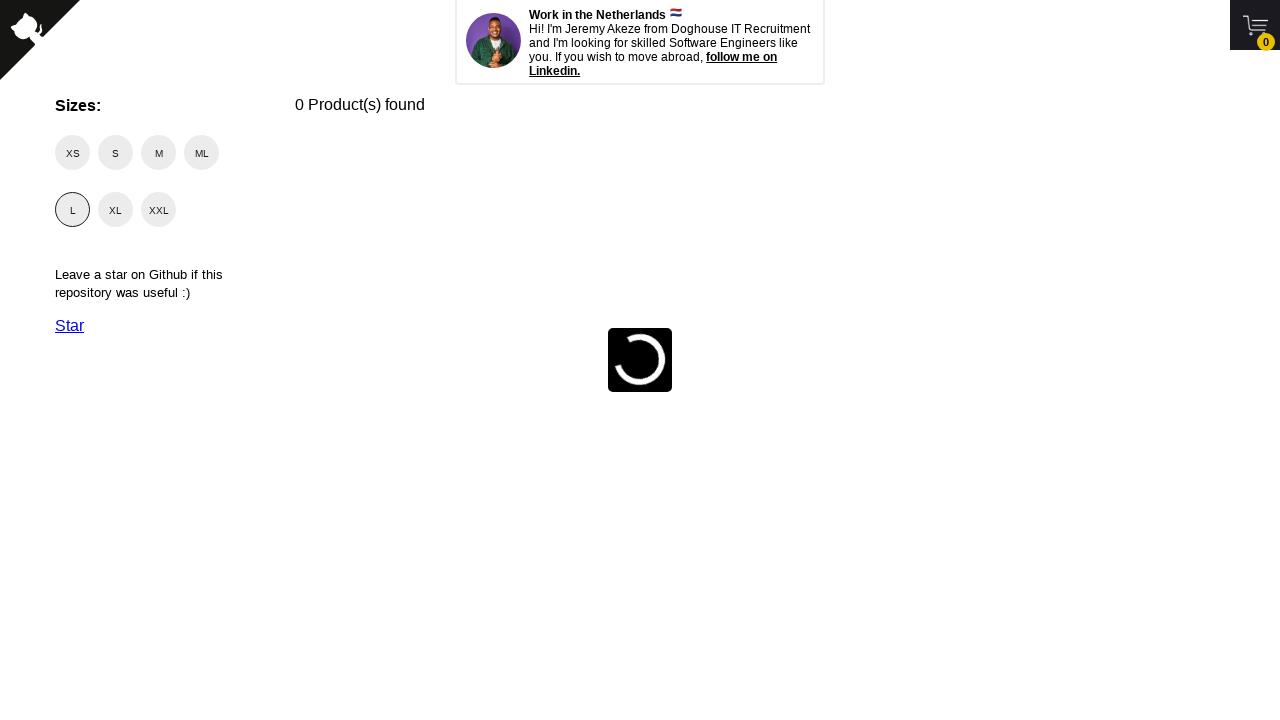

Clicked size filter checkbox for size XS at (72, 152) on //span[@class='checkmark' and text()='XS']
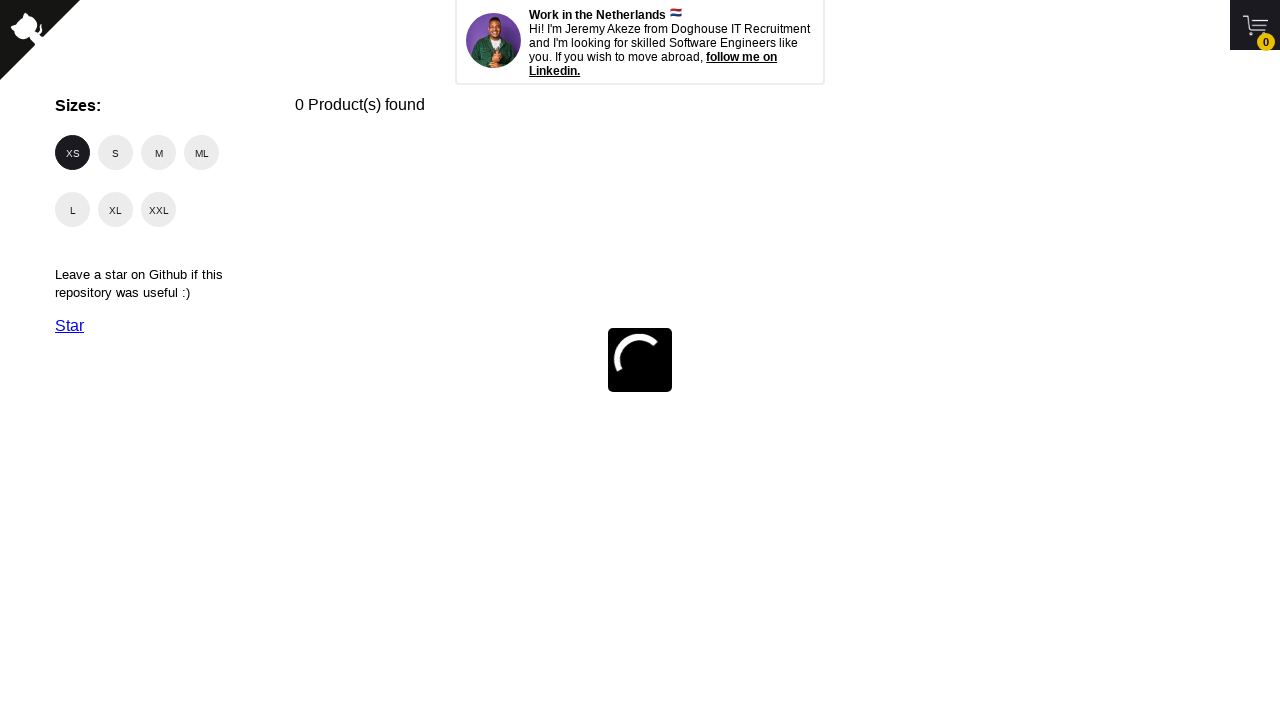

Waited for products to load after selecting size XS
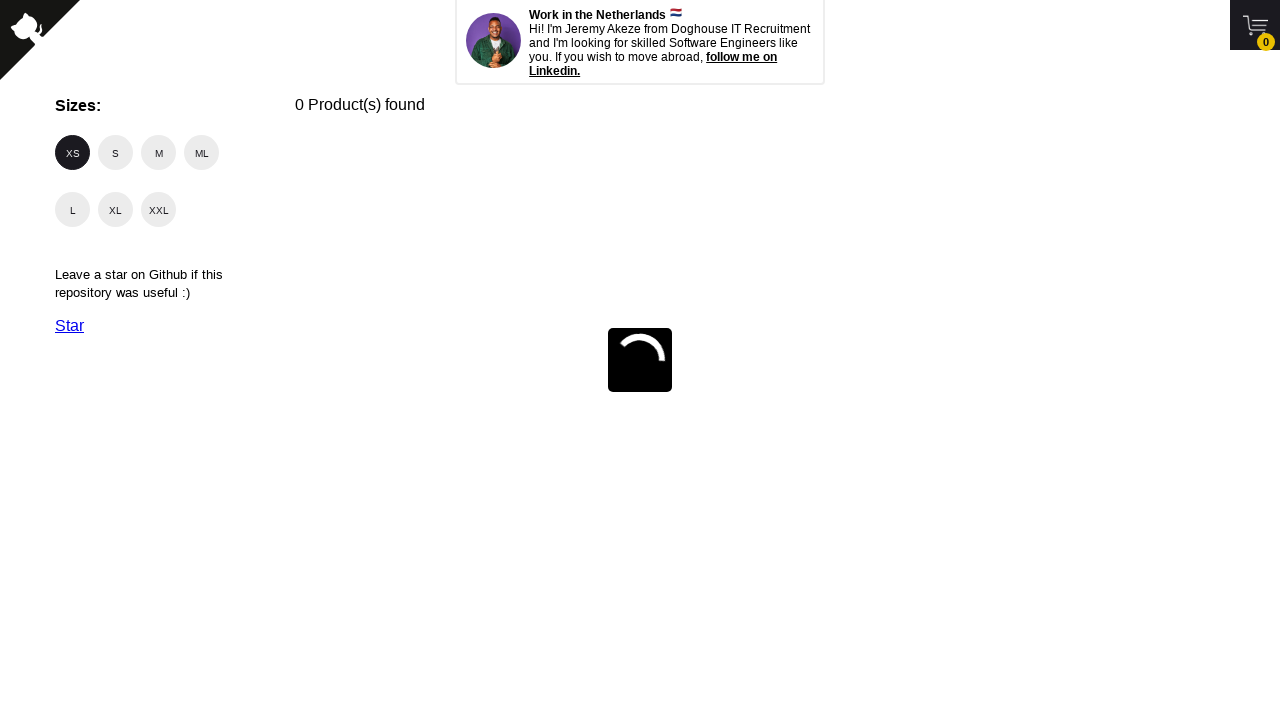

Waited 2 seconds for page to fully render
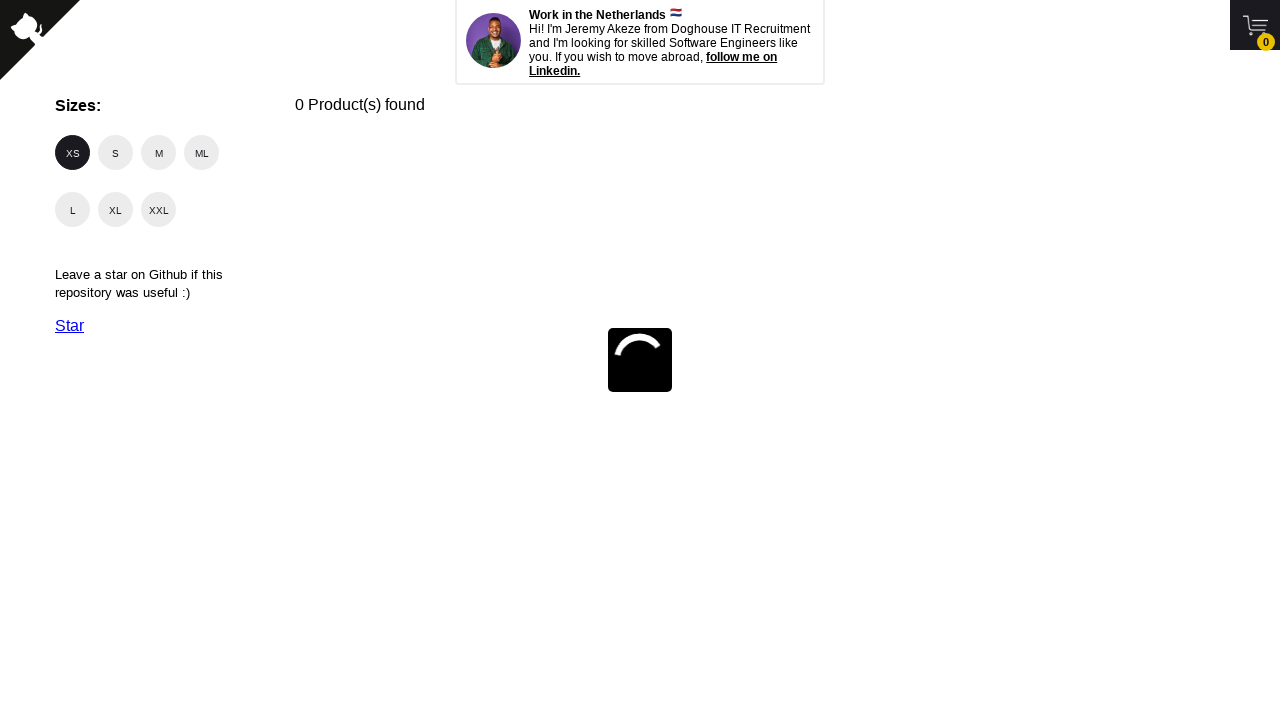

Counted 0 product(s) with free shipping for size XS
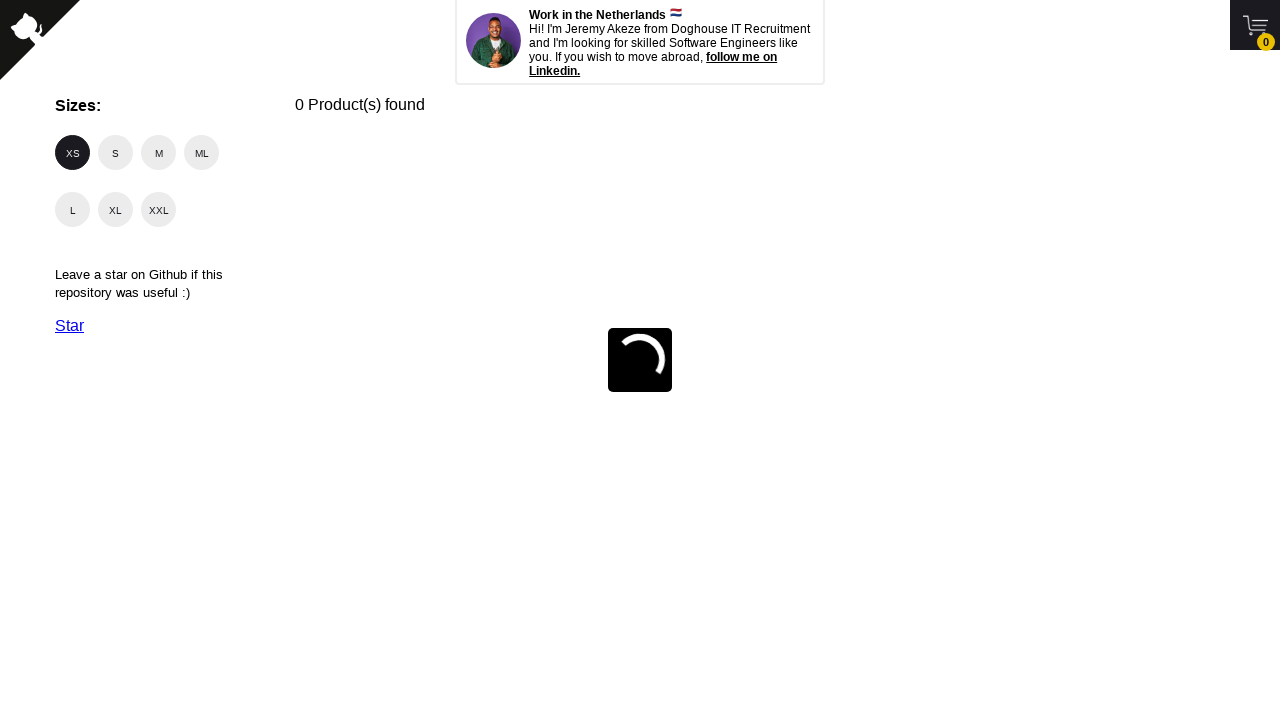

Navigated back to home page to reset filters for next size
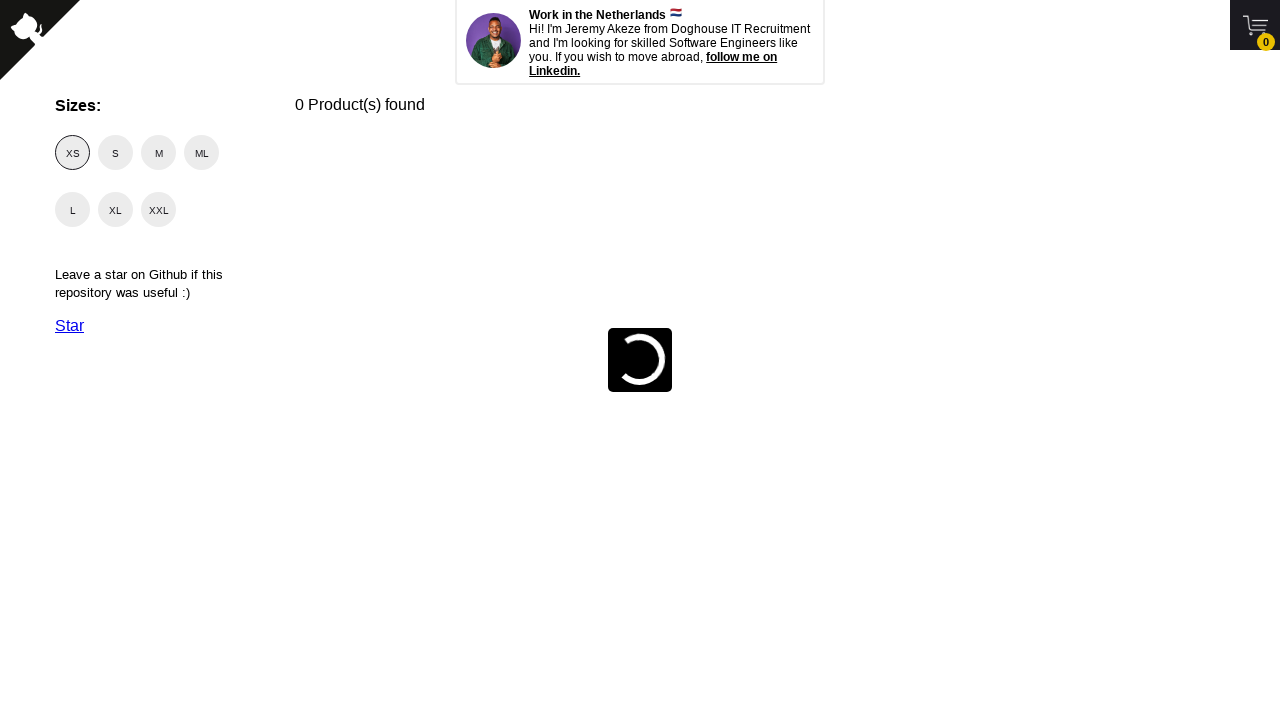

Clicked size filter checkbox for size ML at (202, 152) on //span[@class='checkmark' and text()='ML']
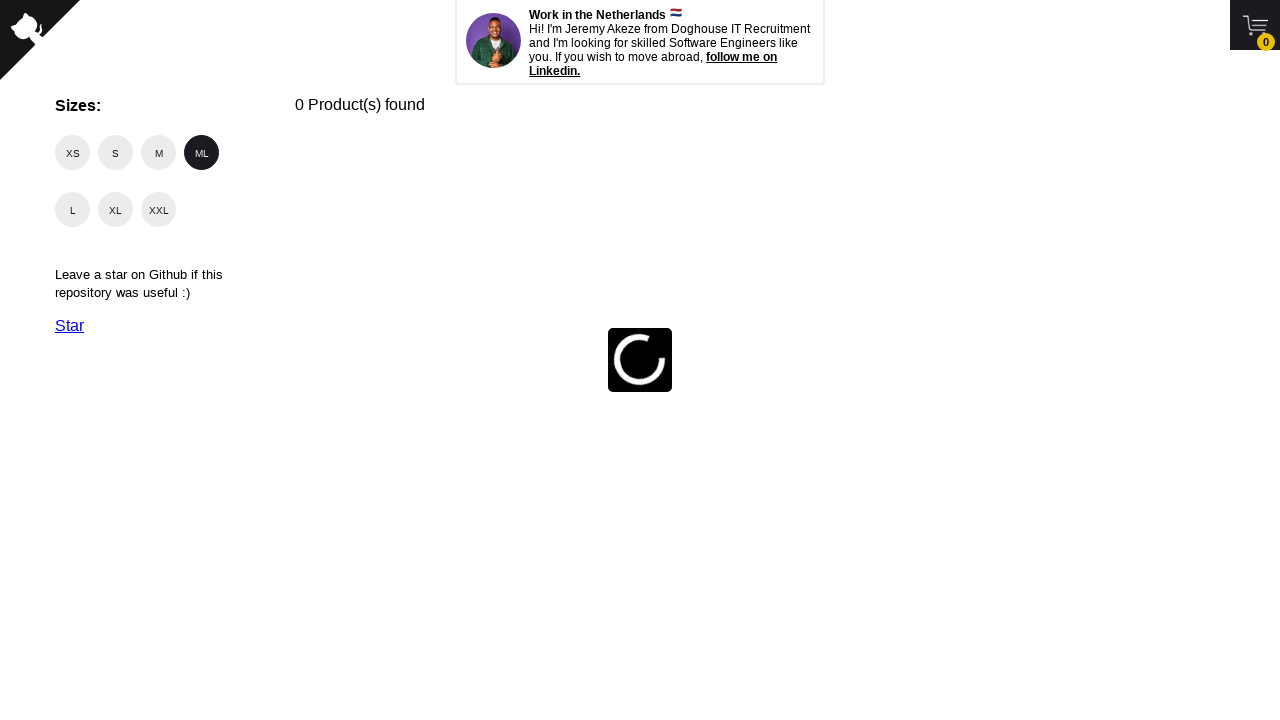

Waited for products to load after selecting size ML
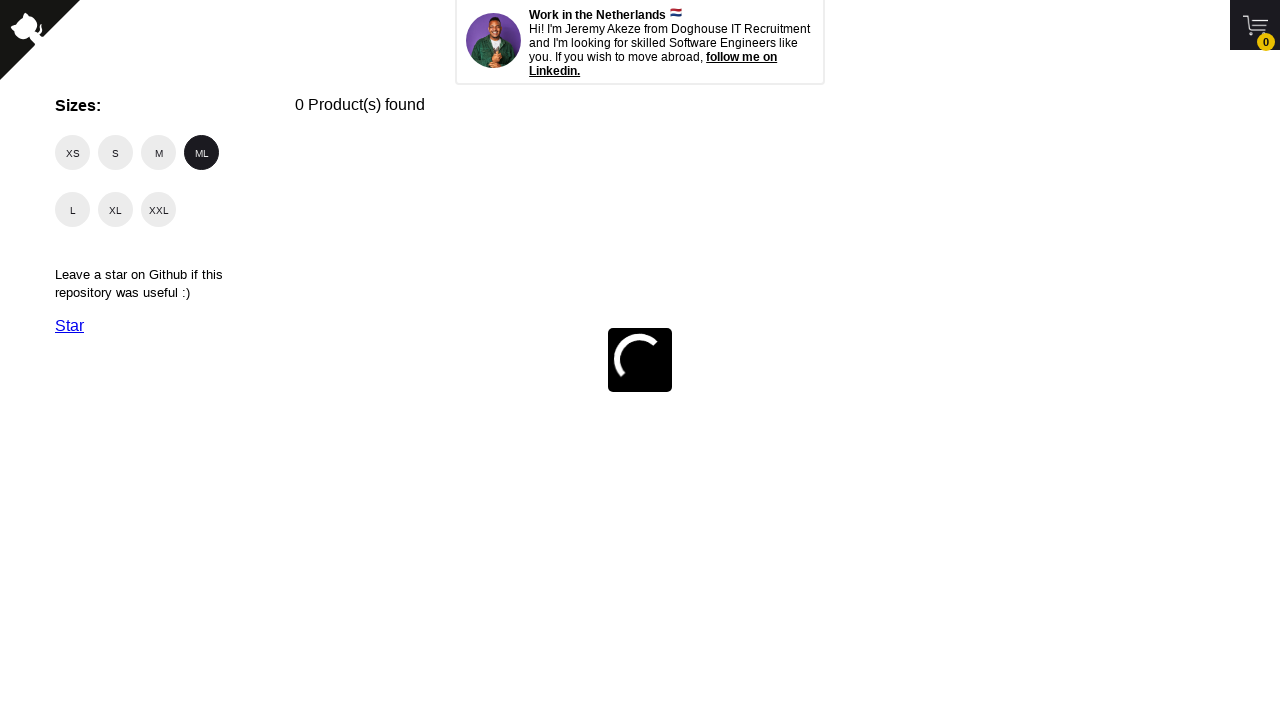

Waited 2 seconds for page to fully render
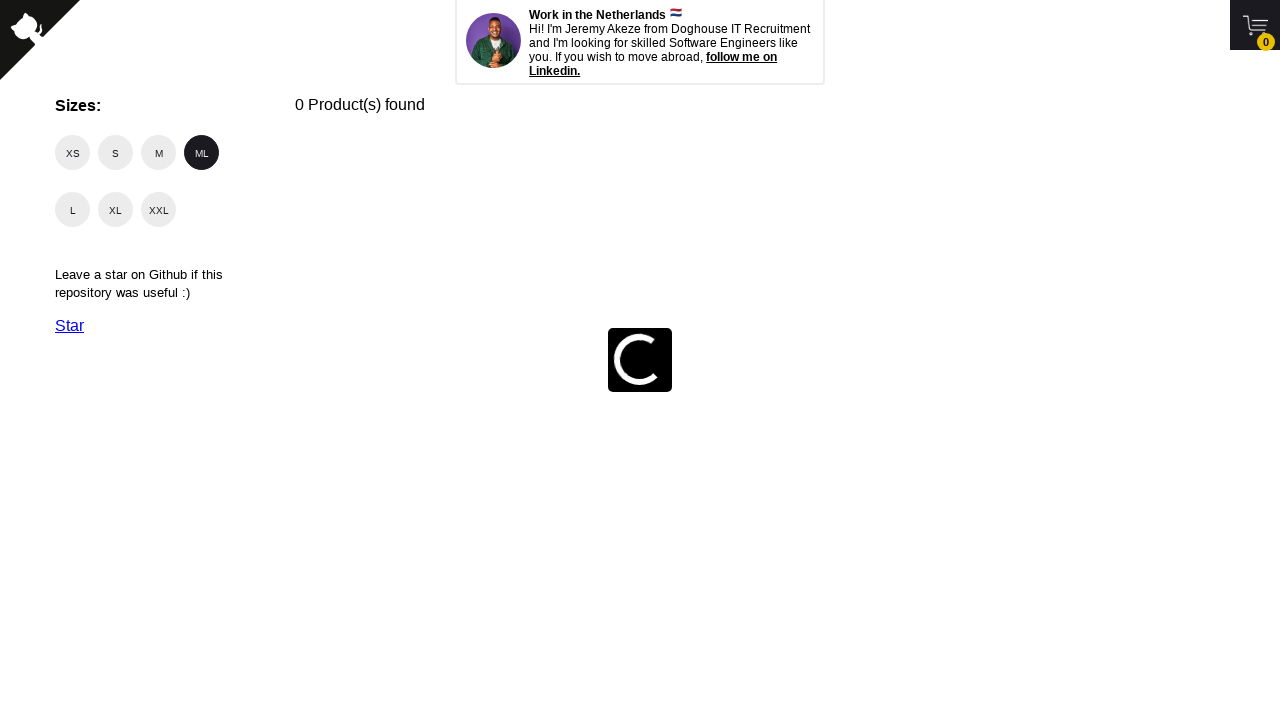

Counted 0 product(s) with free shipping for size ML
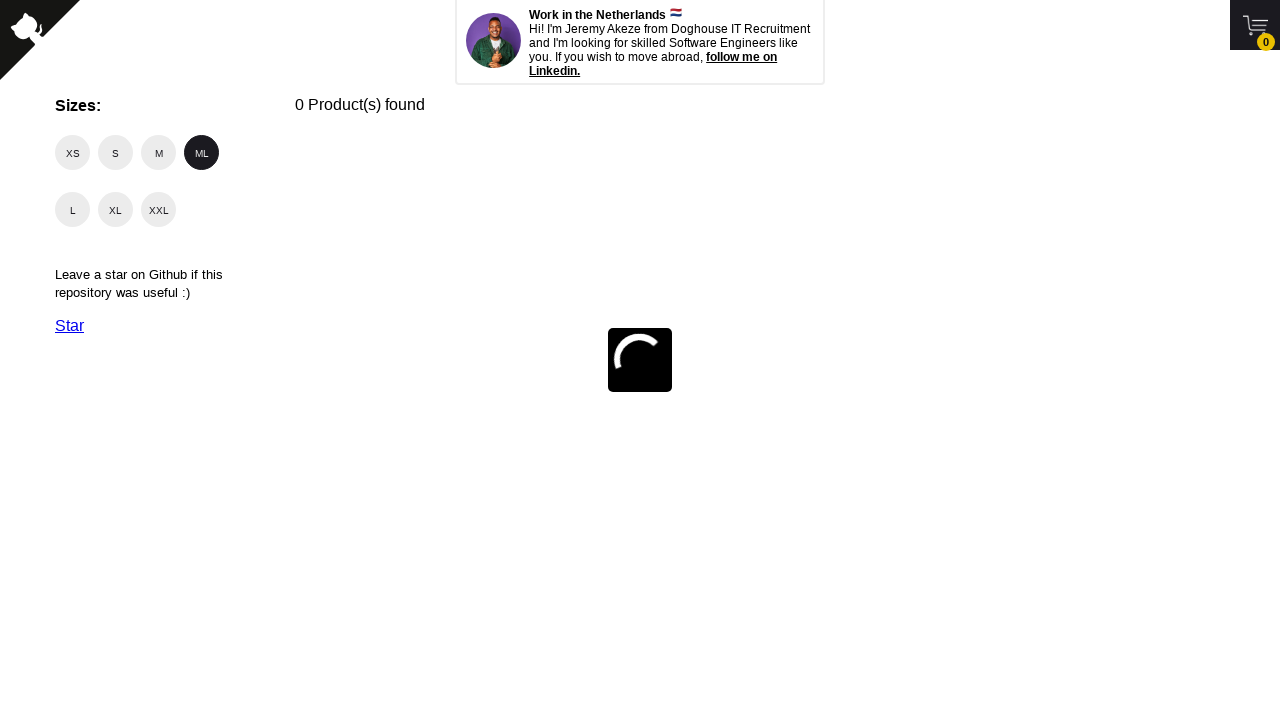

Navigated back to home page to reset filters for next size
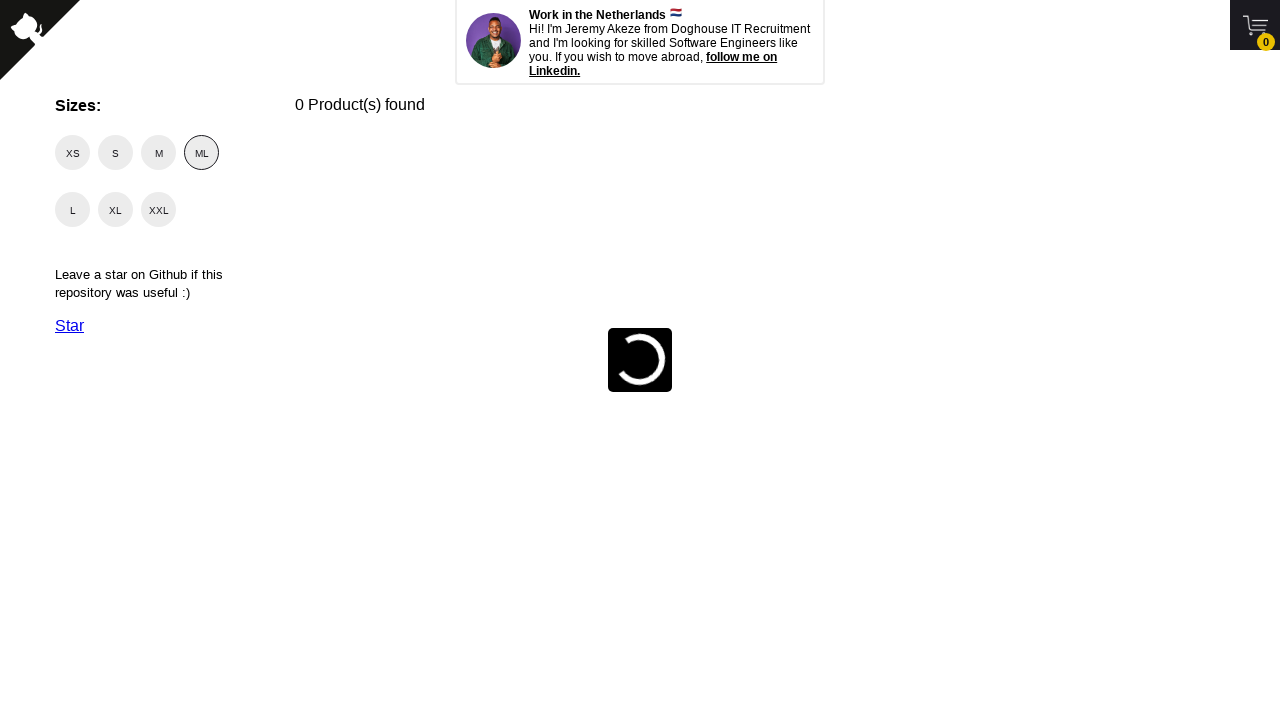

Clicked size filter checkbox for size XL at (116, 210) on //span[@class='checkmark' and text()='XL']
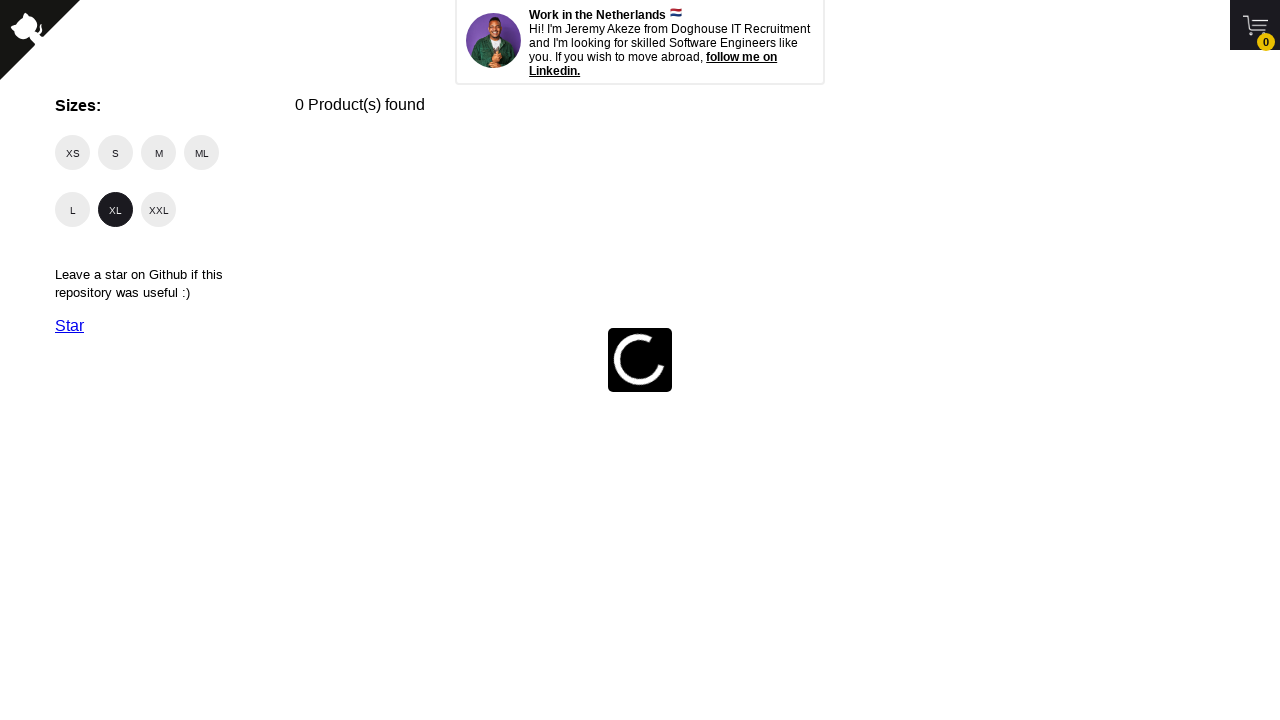

Waited for products to load after selecting size XL
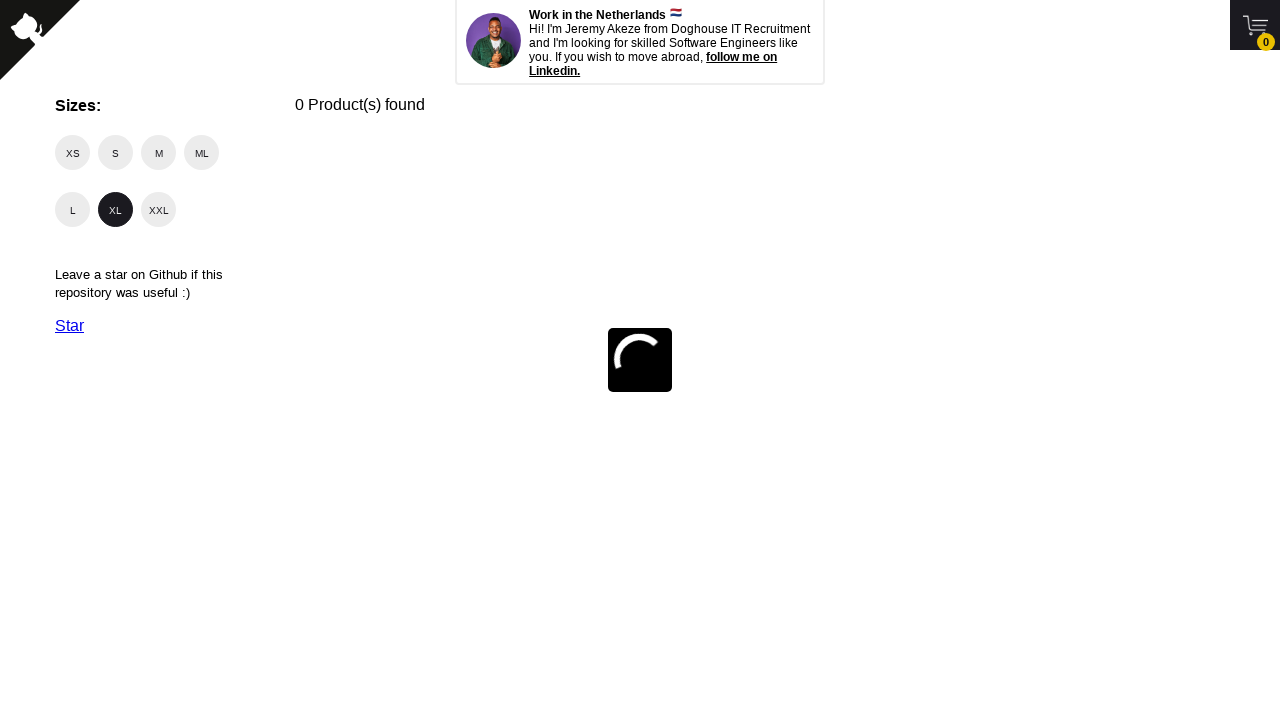

Waited 2 seconds for page to fully render
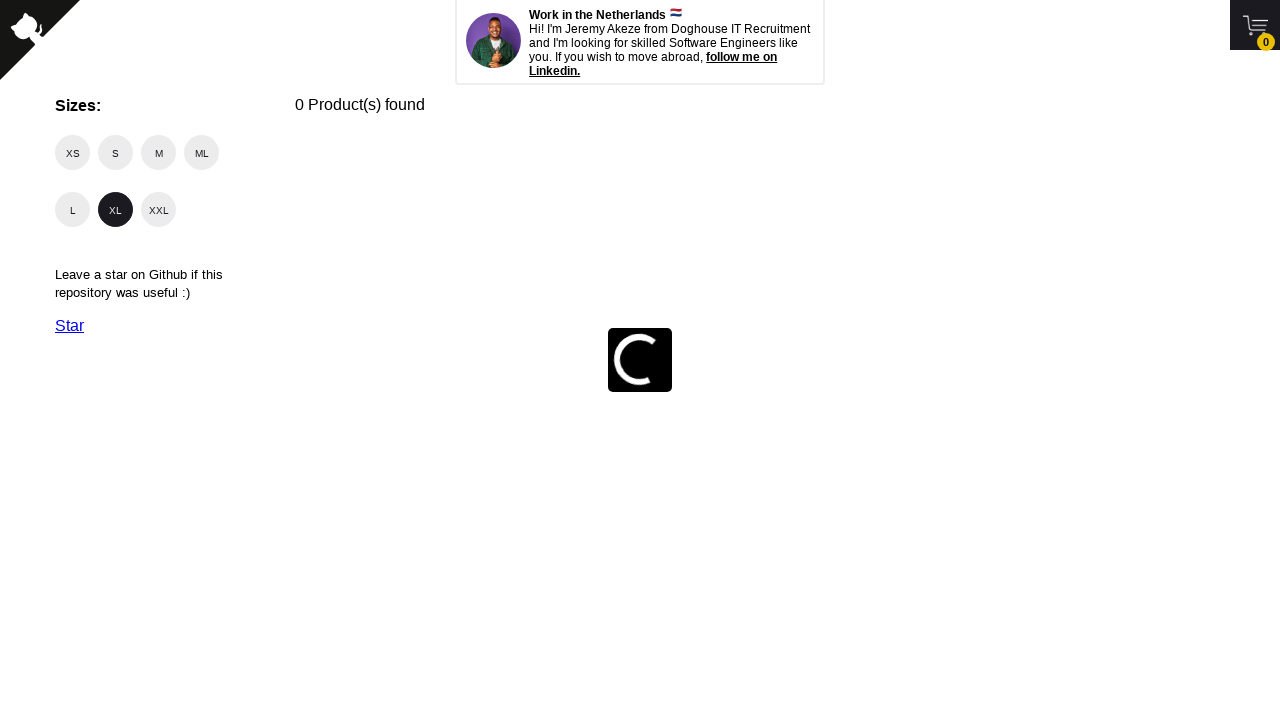

Counted 0 product(s) with free shipping for size XL
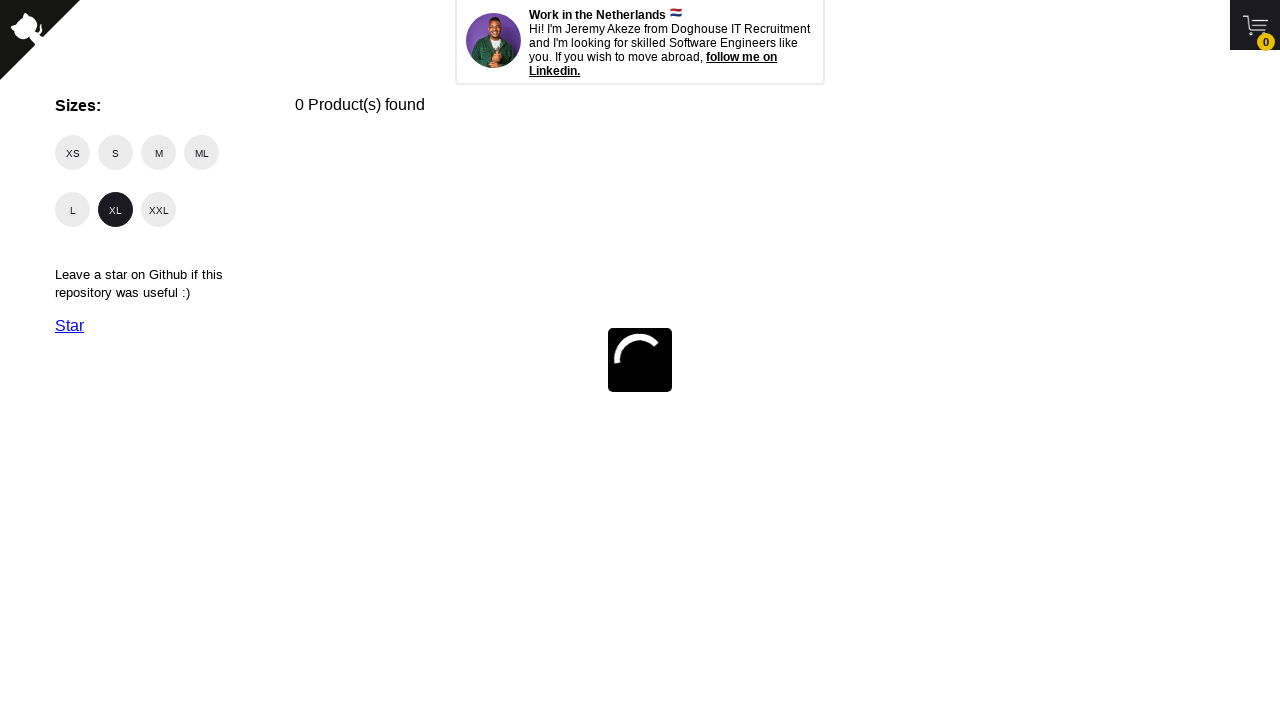

Navigated back to home page to reset filters for next size
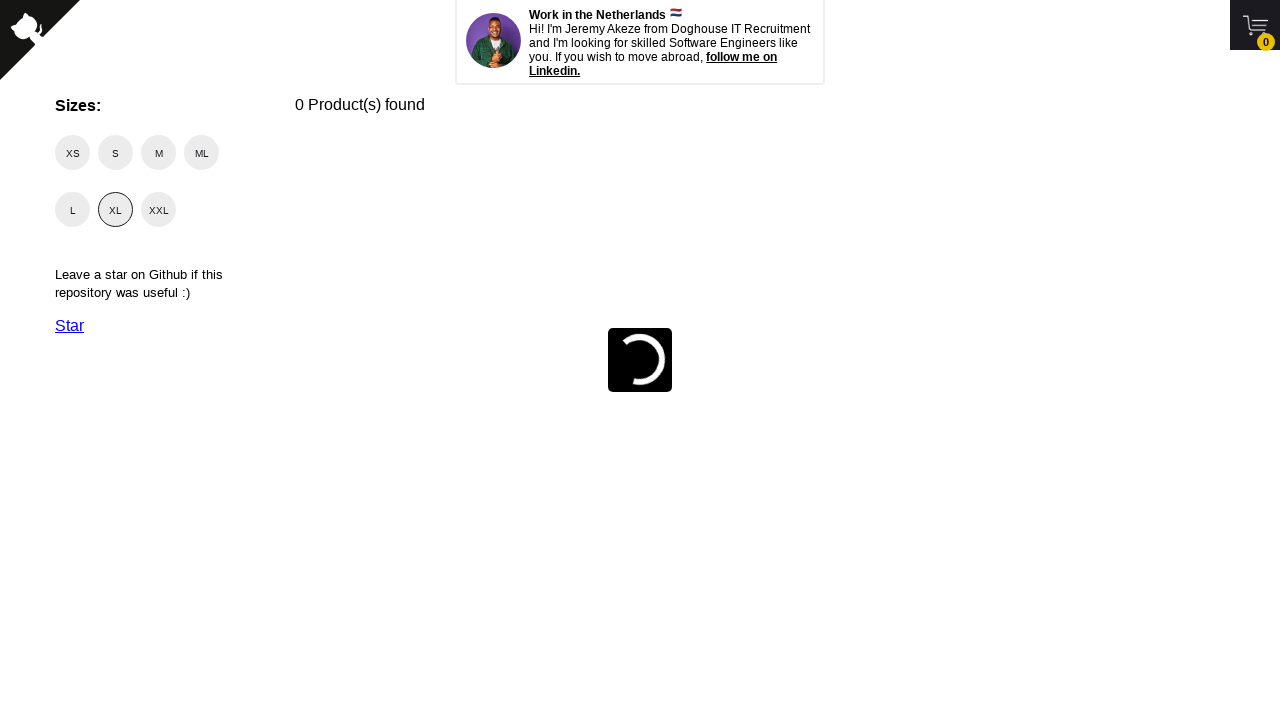

Clicked size filter checkbox for size XXL at (158, 210) on //span[@class='checkmark' and text()='XXL']
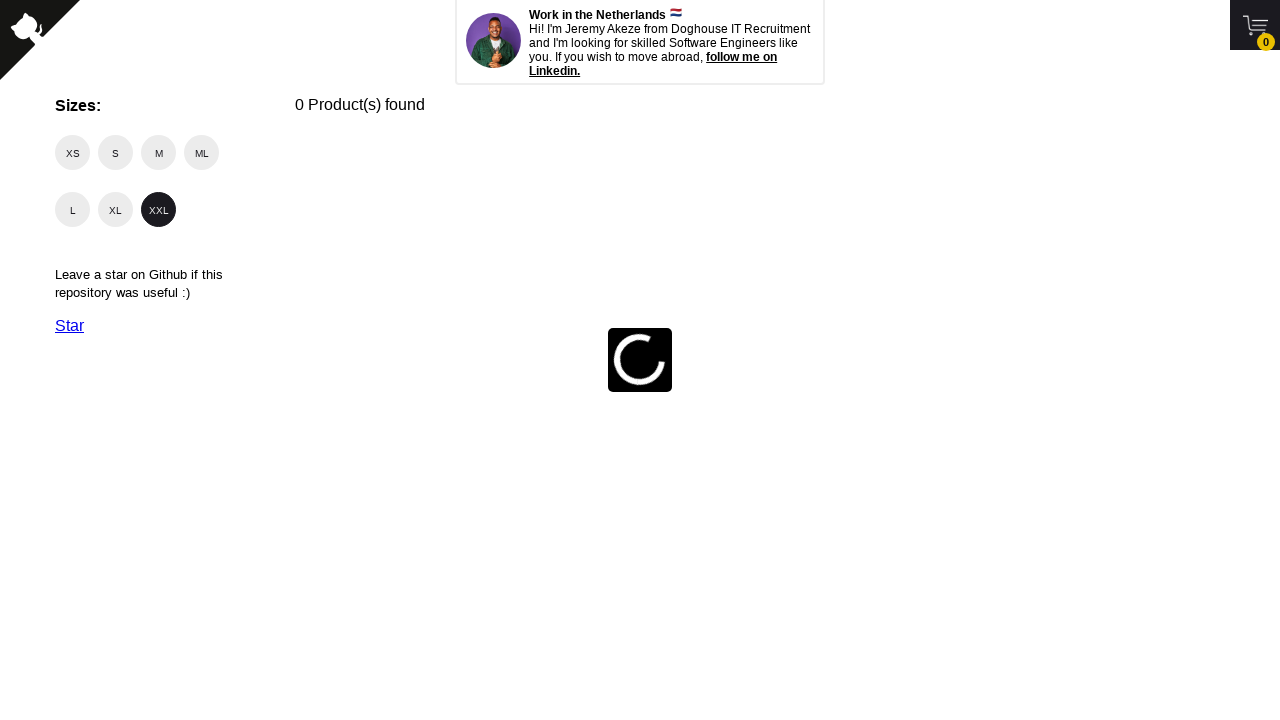

Waited for products to load after selecting size XXL
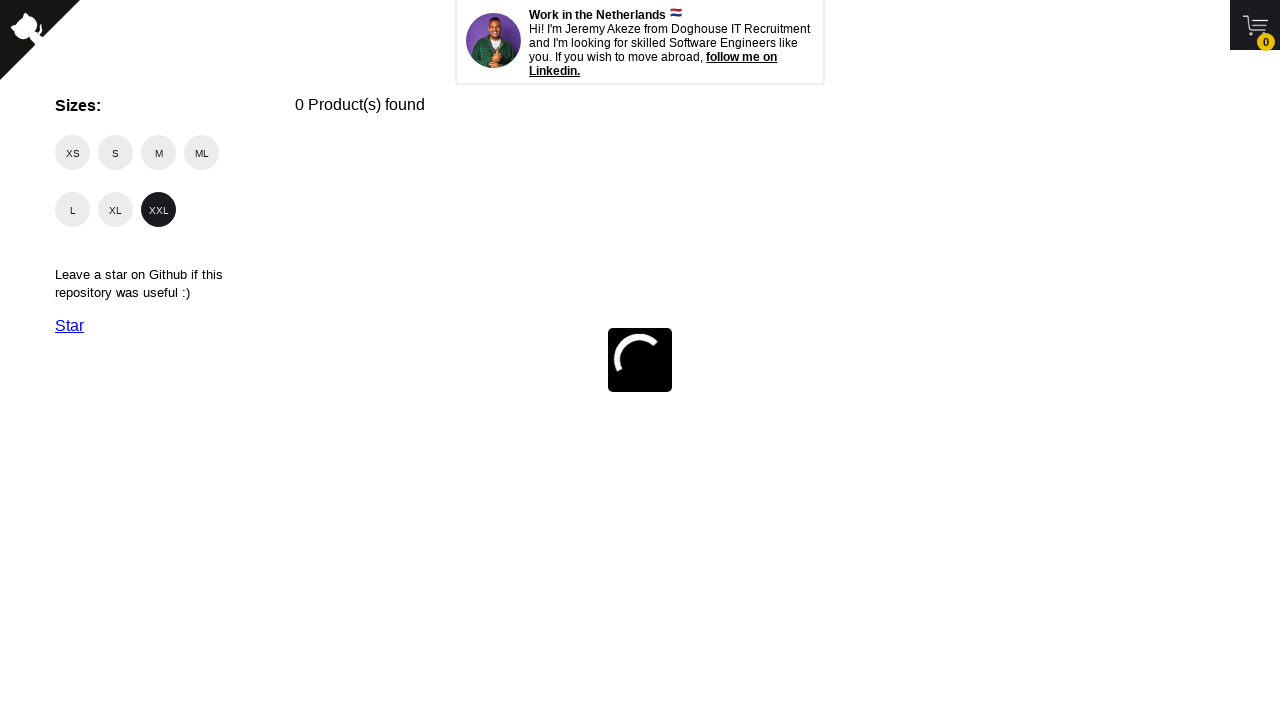

Waited 2 seconds for page to fully render
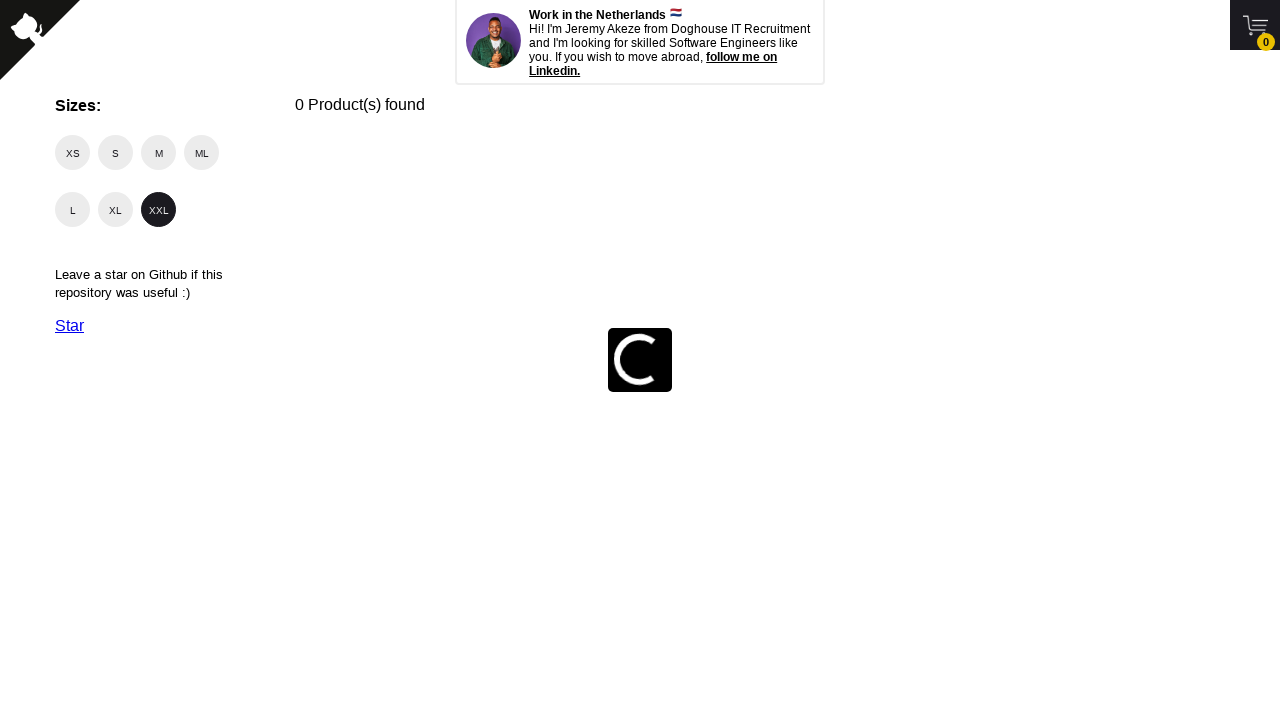

Counted 0 product(s) with free shipping for size XXL
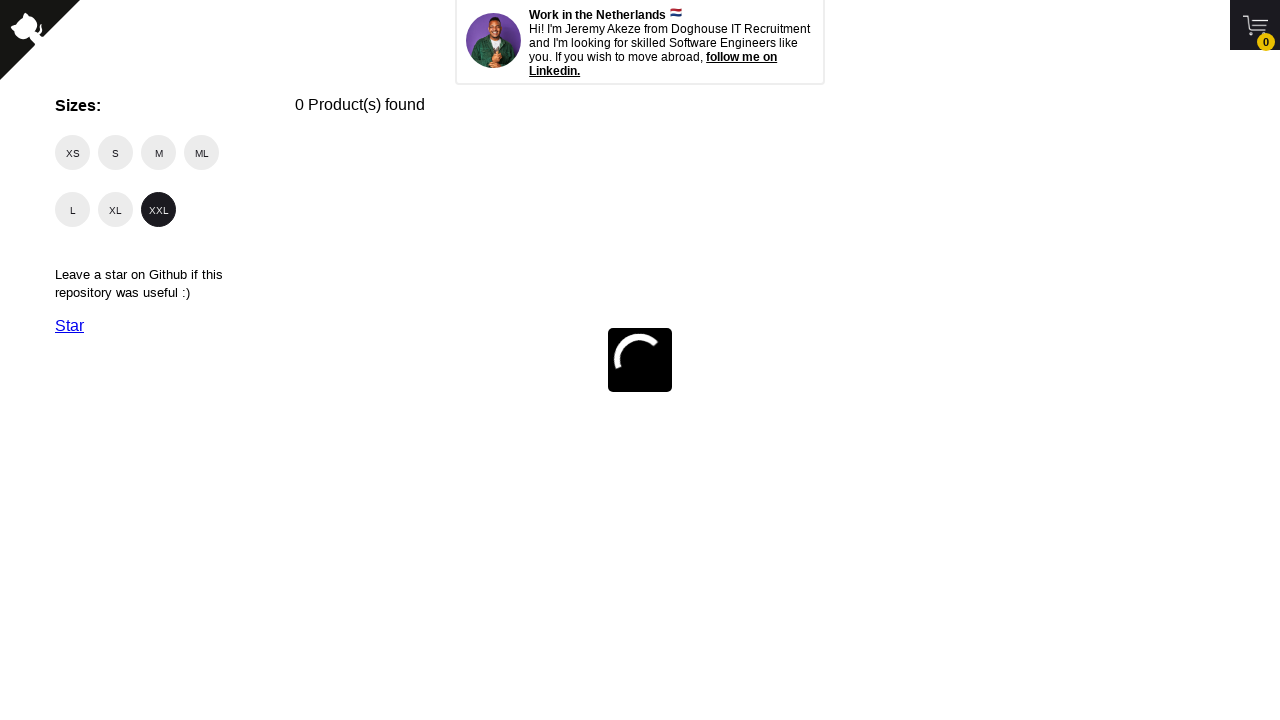

Navigated back to home page to reset filters for next size
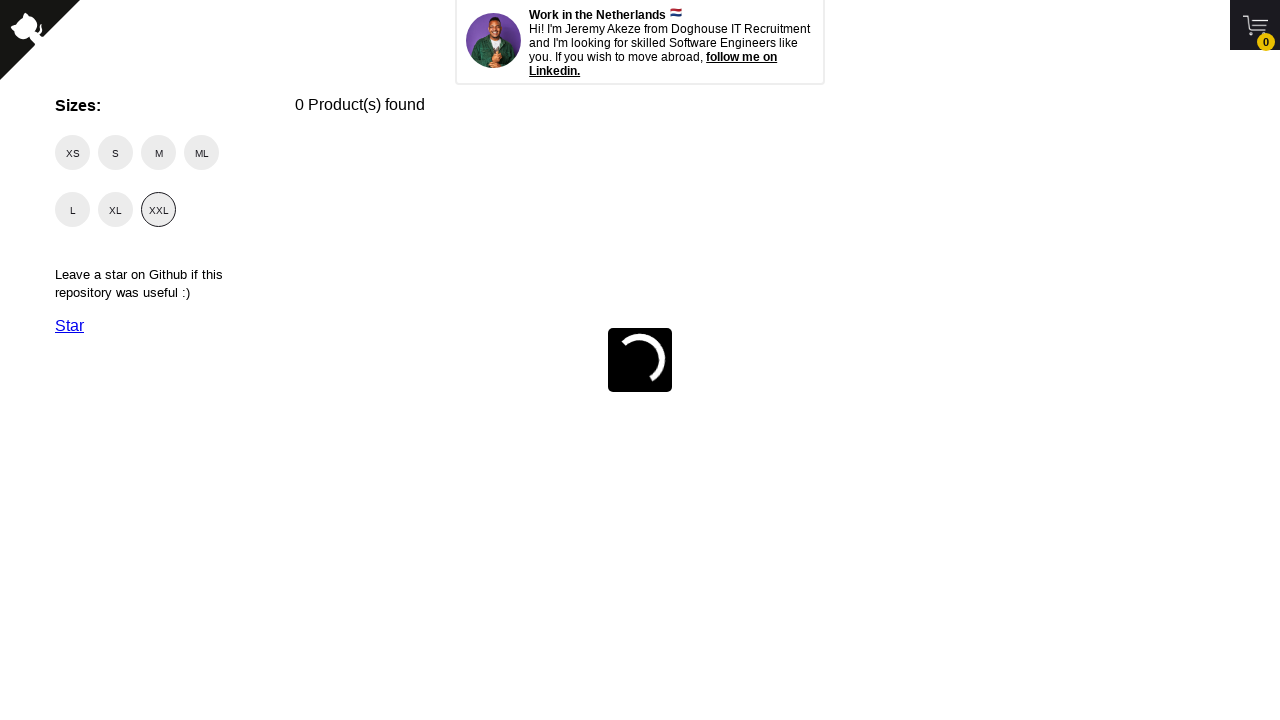

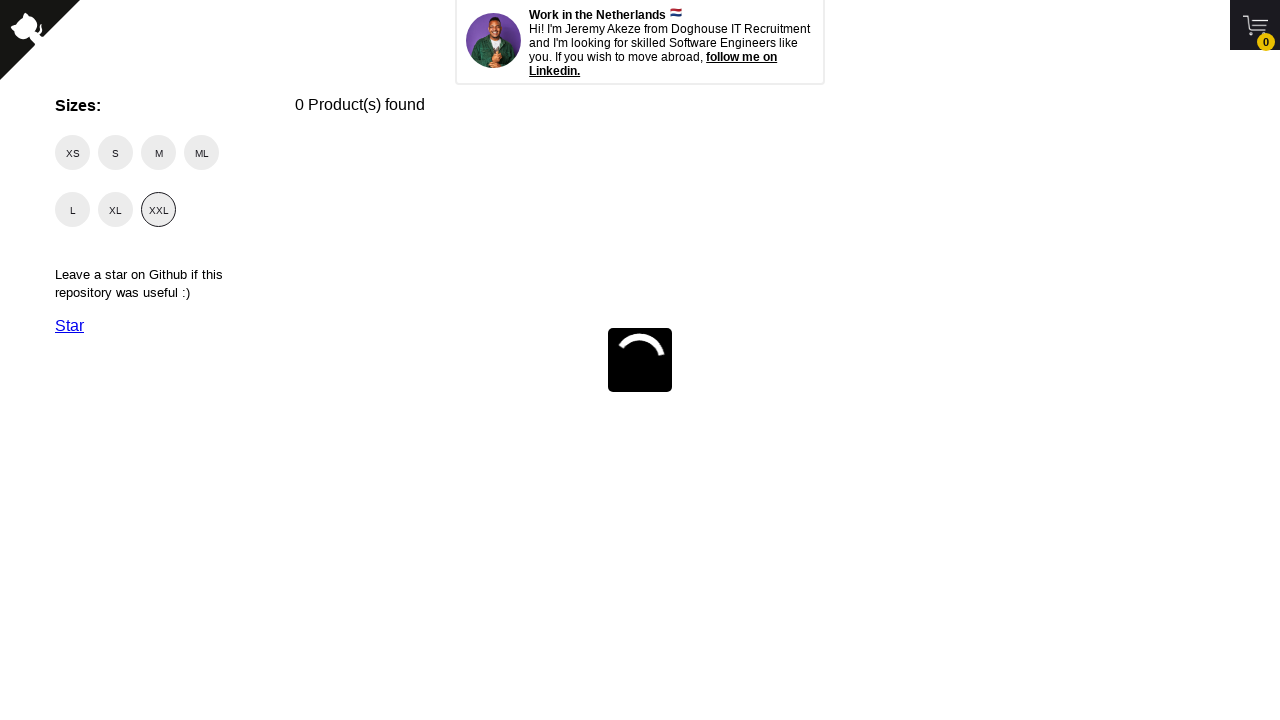